Tests the SWAPI interactive API explorer with an invalid endpoint for characters to verify error handling

Starting URL: https://swapi.dev/

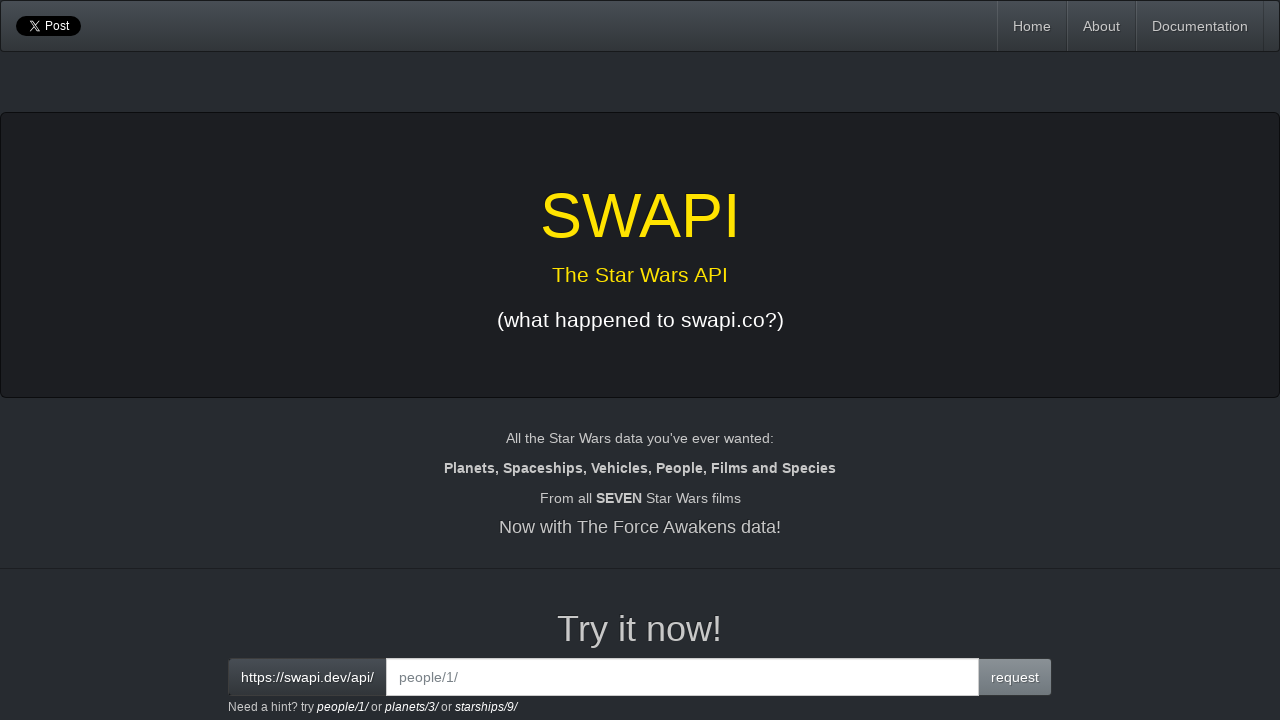

Filled interactive API field with invalid endpoint 'people180/' on #interactive
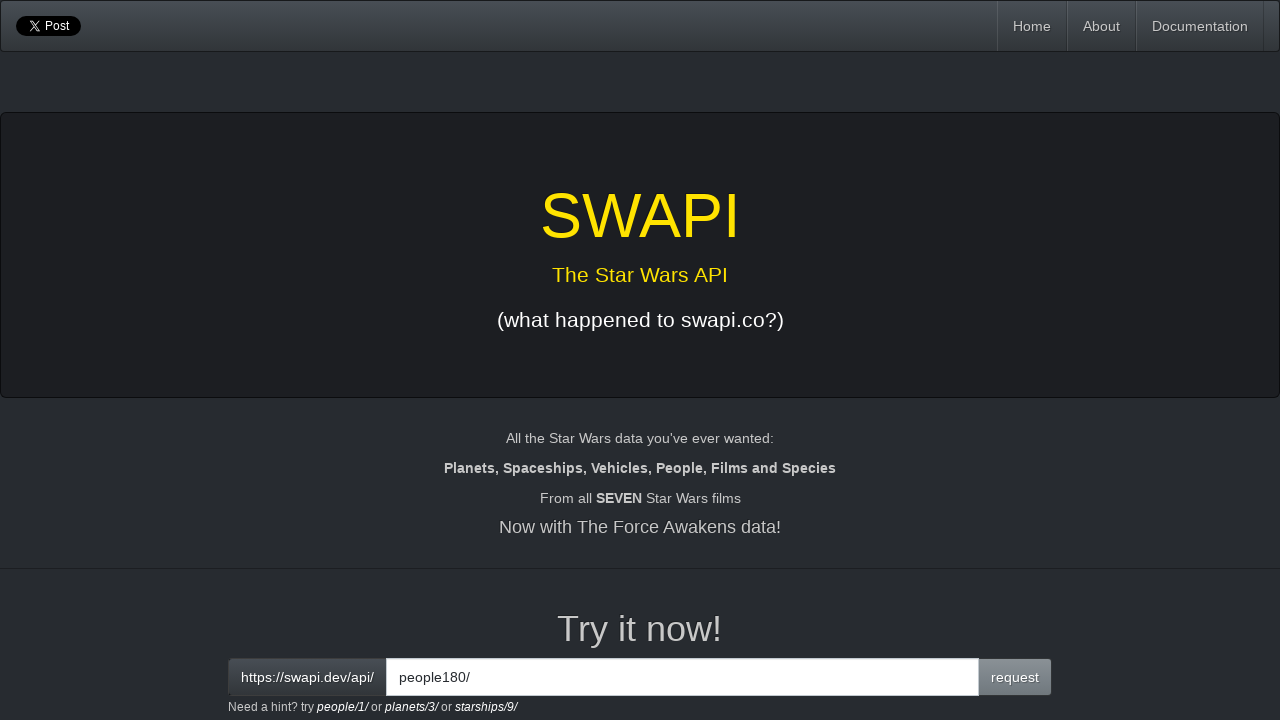

Clicked the request button to submit invalid API call at (1015, 677) on button.btn.btn-primary
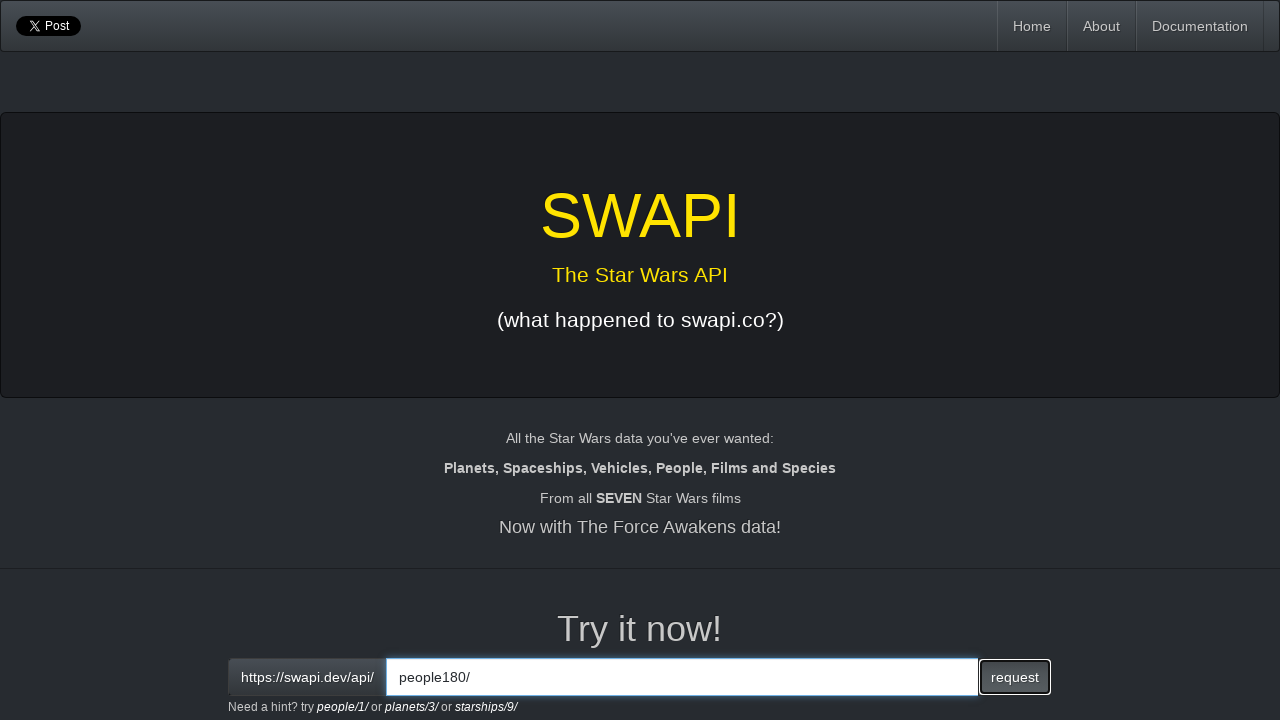

Waited for API response output to be displayed
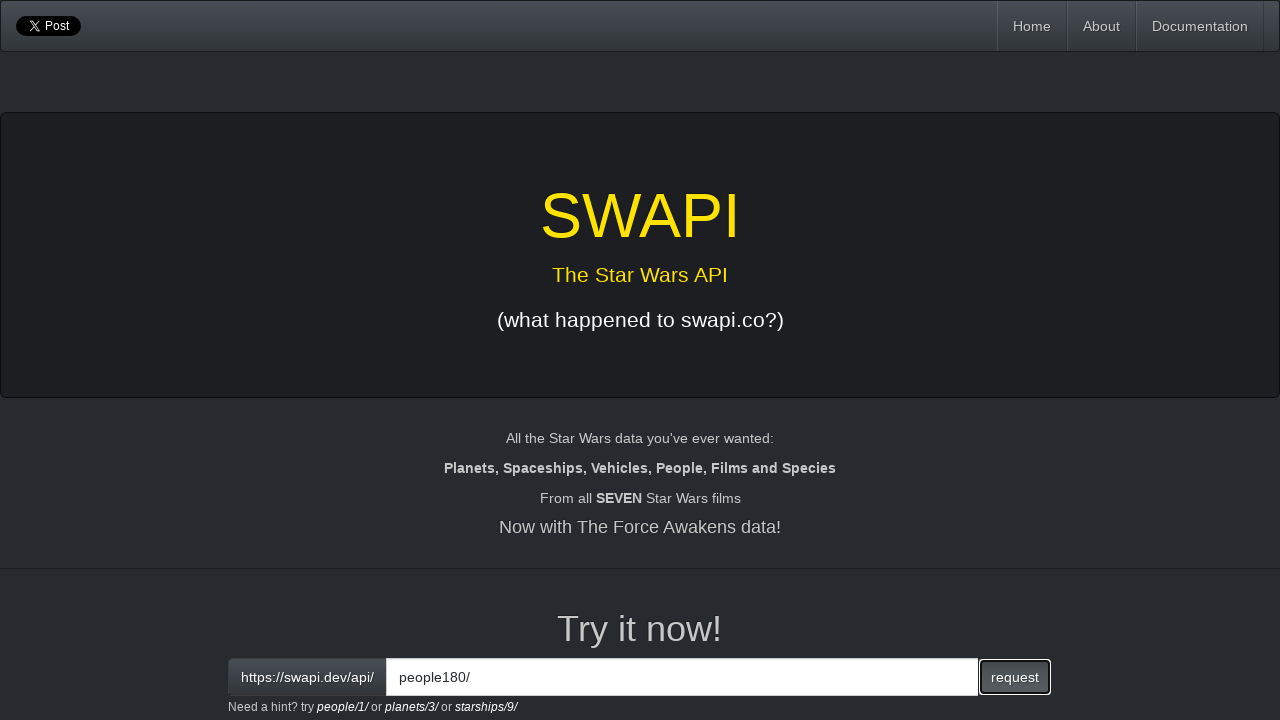

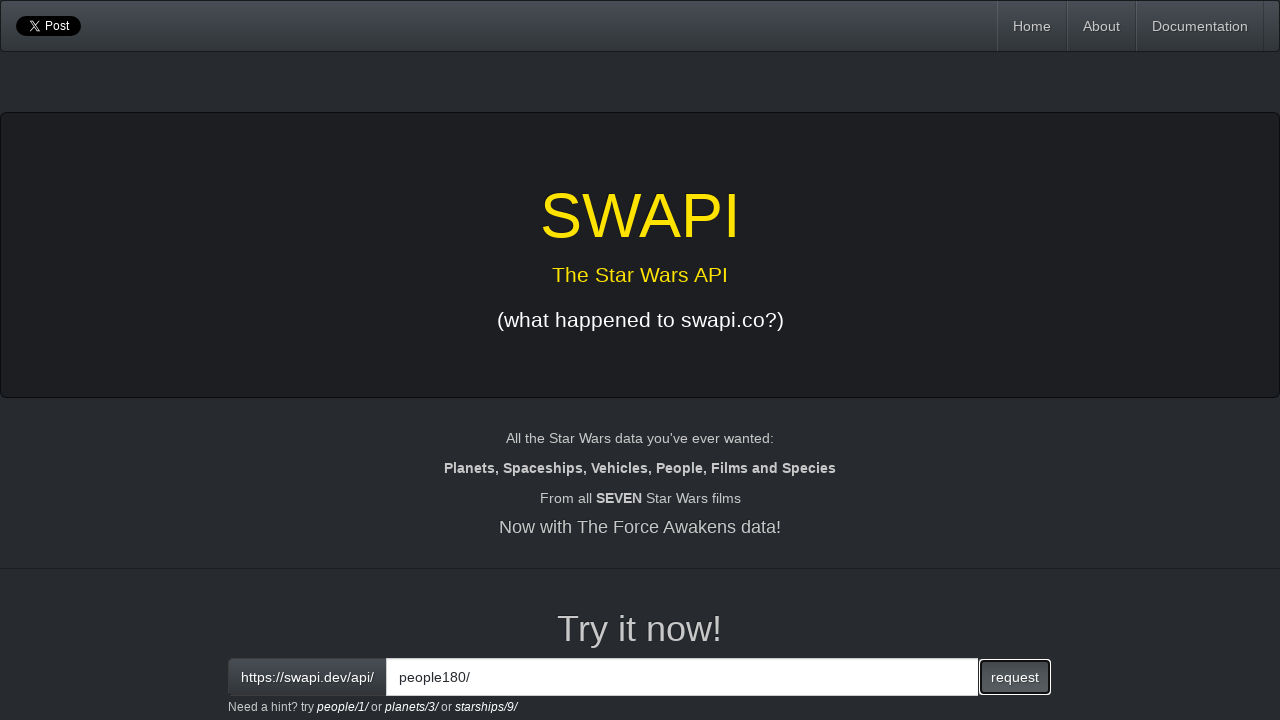